Tests file download functionality by clicking a download link and verifying the download completes

Starting URL: https://testcenter.techproeducation.com/index.php?page=file-download

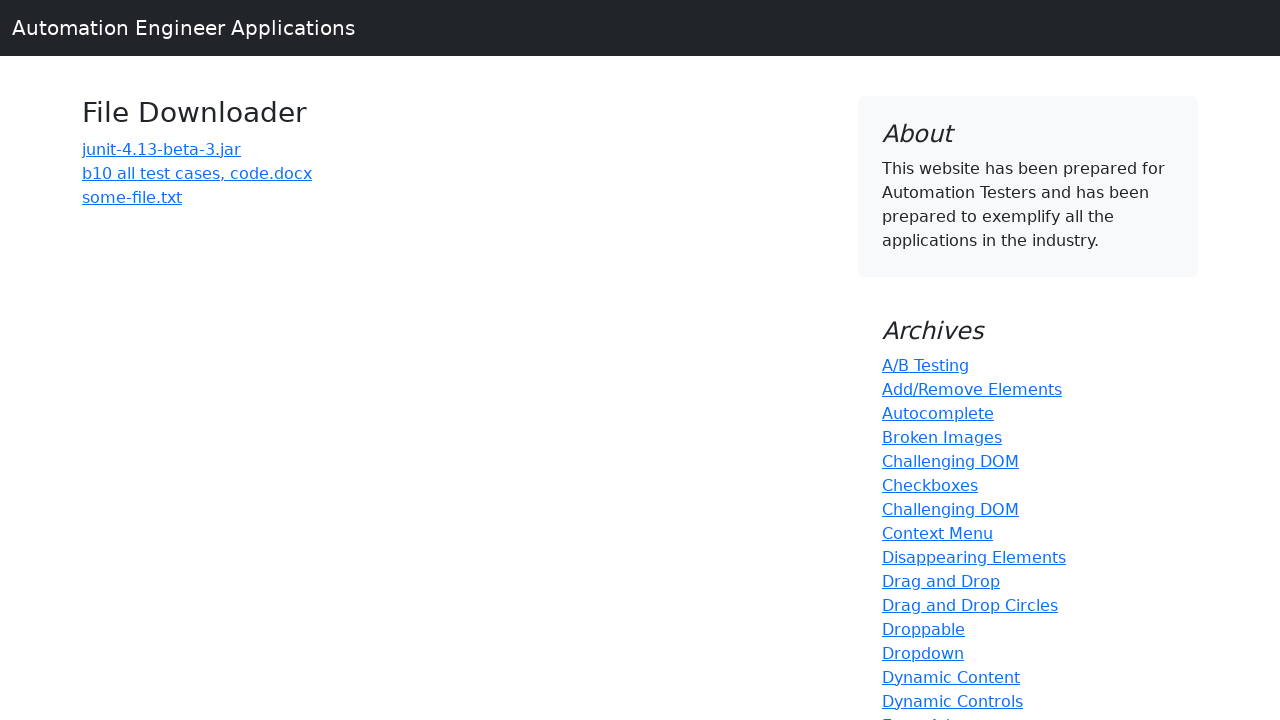

Clicked the download link for 'b10 all test cases' at (197, 173) on a:has-text('b10 all test cases')
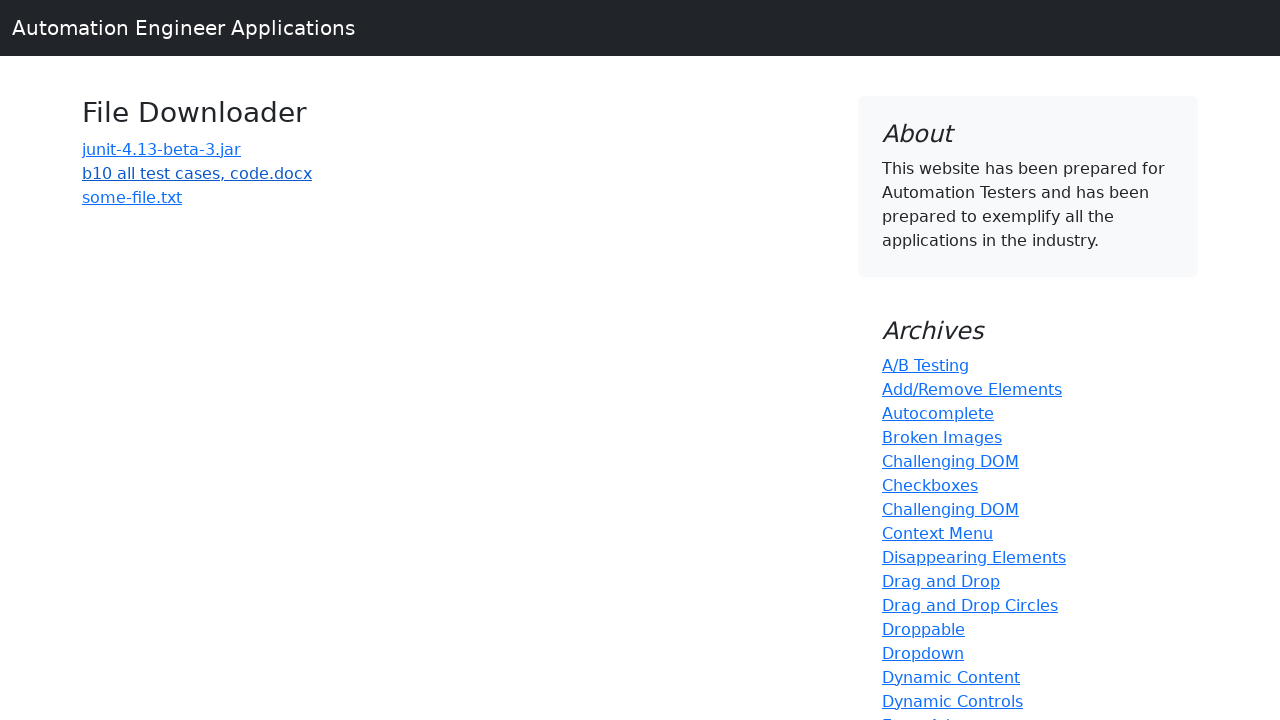

Initiated file download by clicking link at (197, 173) on a:has-text('b10 all test cases')
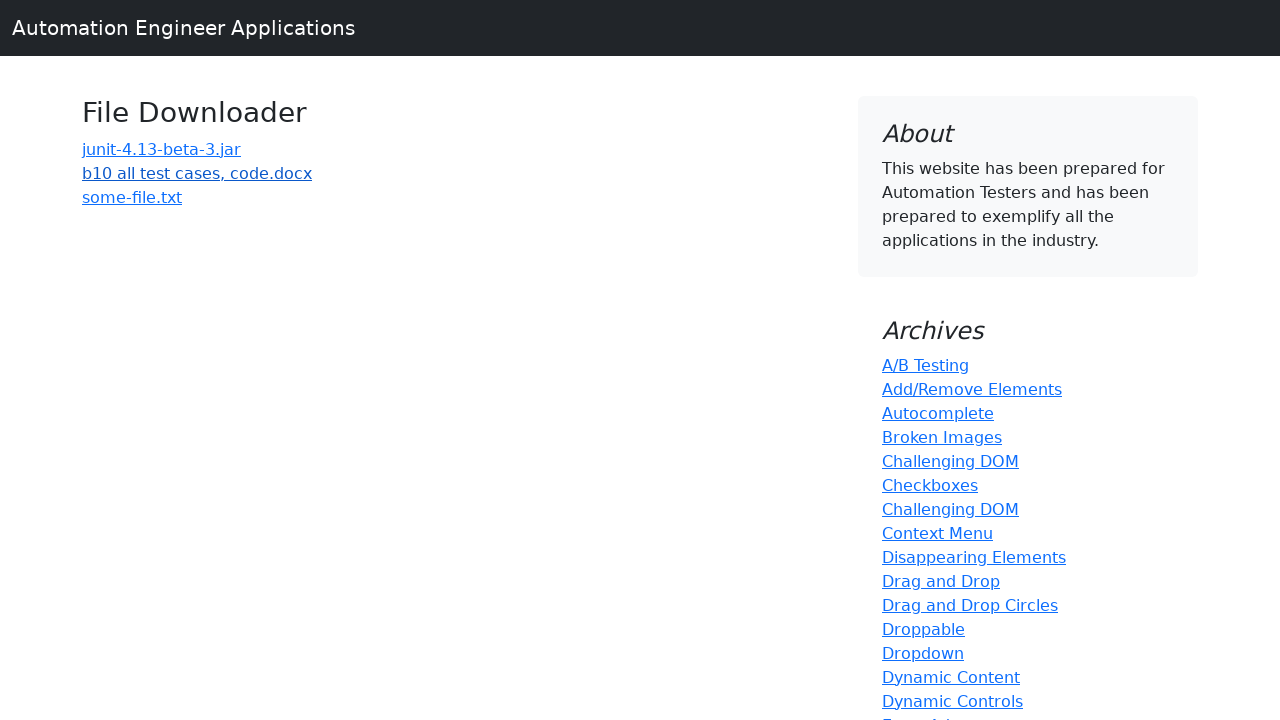

Download completed and file object retrieved
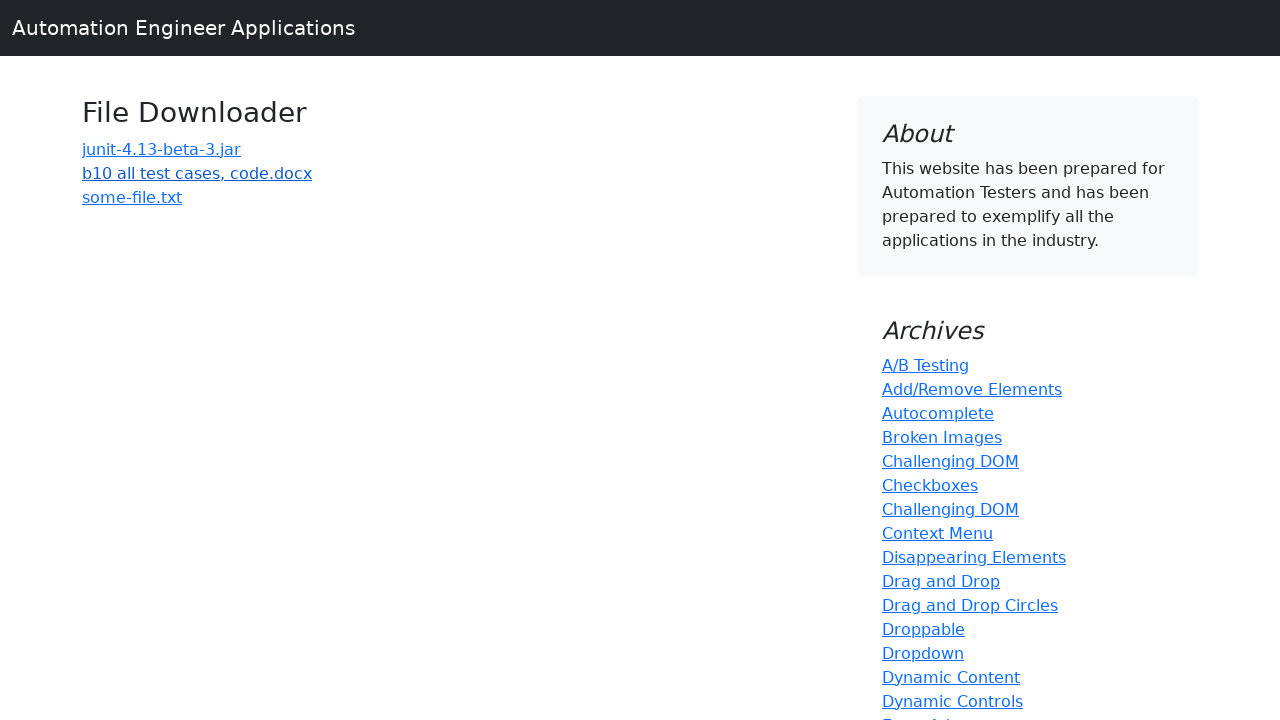

Verified download completed without failure
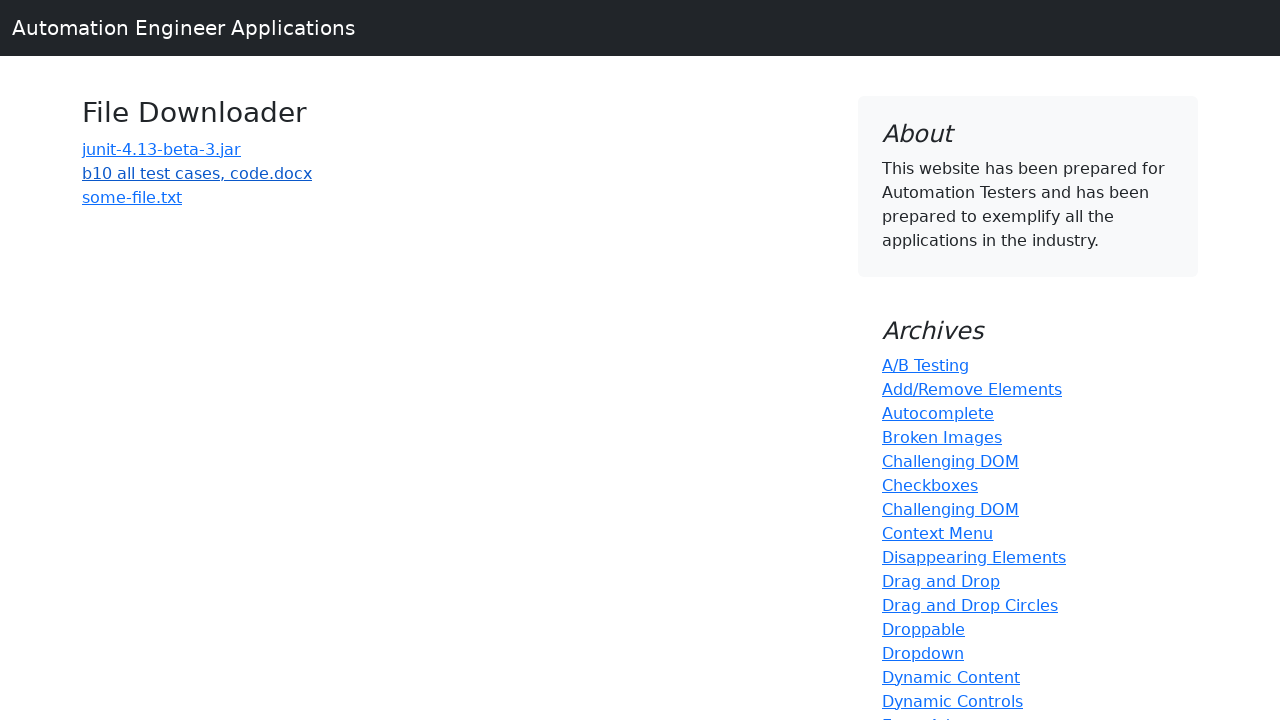

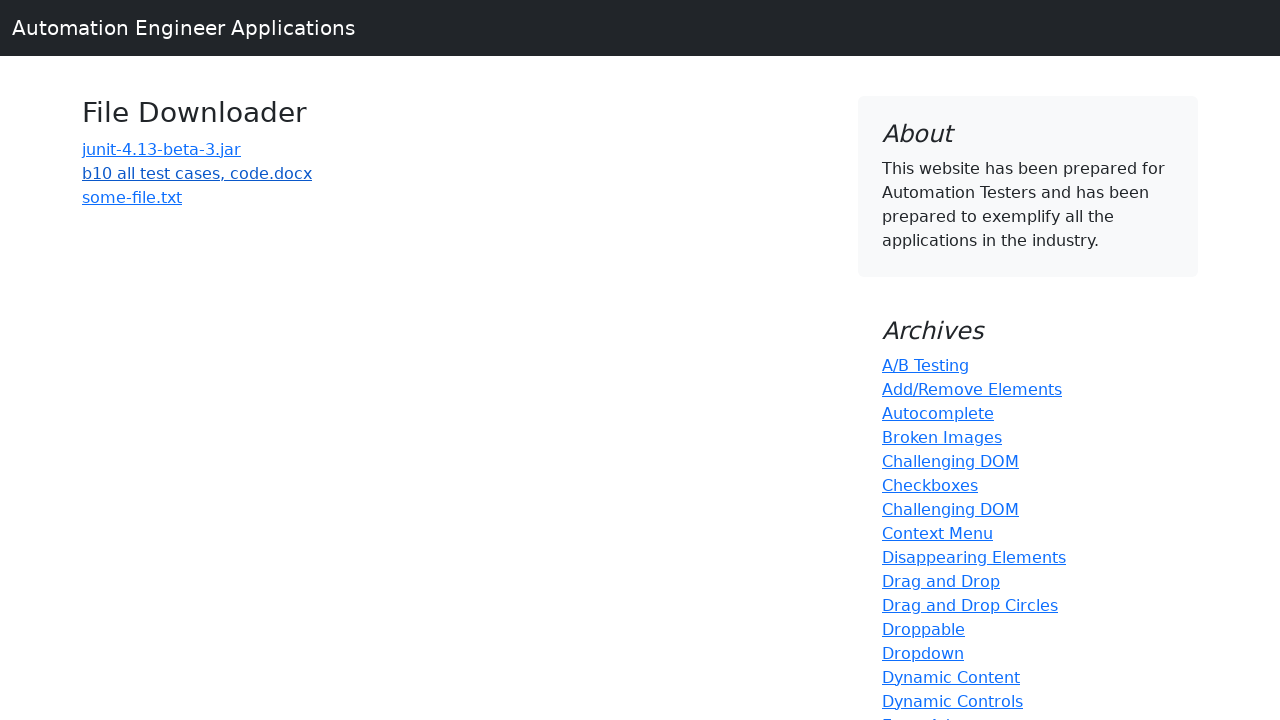